Tests the 7-character validator with a password that is too short (5 characters)

Starting URL: https://testpages.eviltester.com/styled/apps/7charval/simple7charvalidation.html

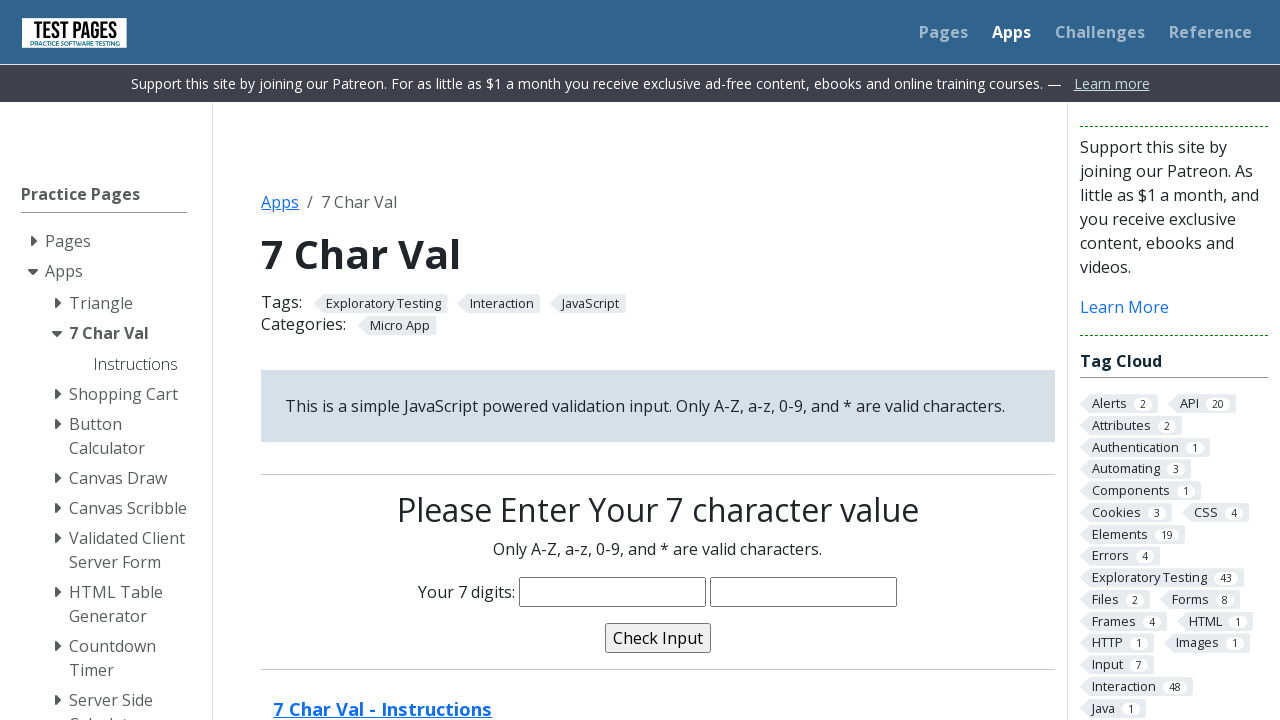

Filled password field with 'reema' (5 characters, shorter than 7-character requirement) on input[name='characters']
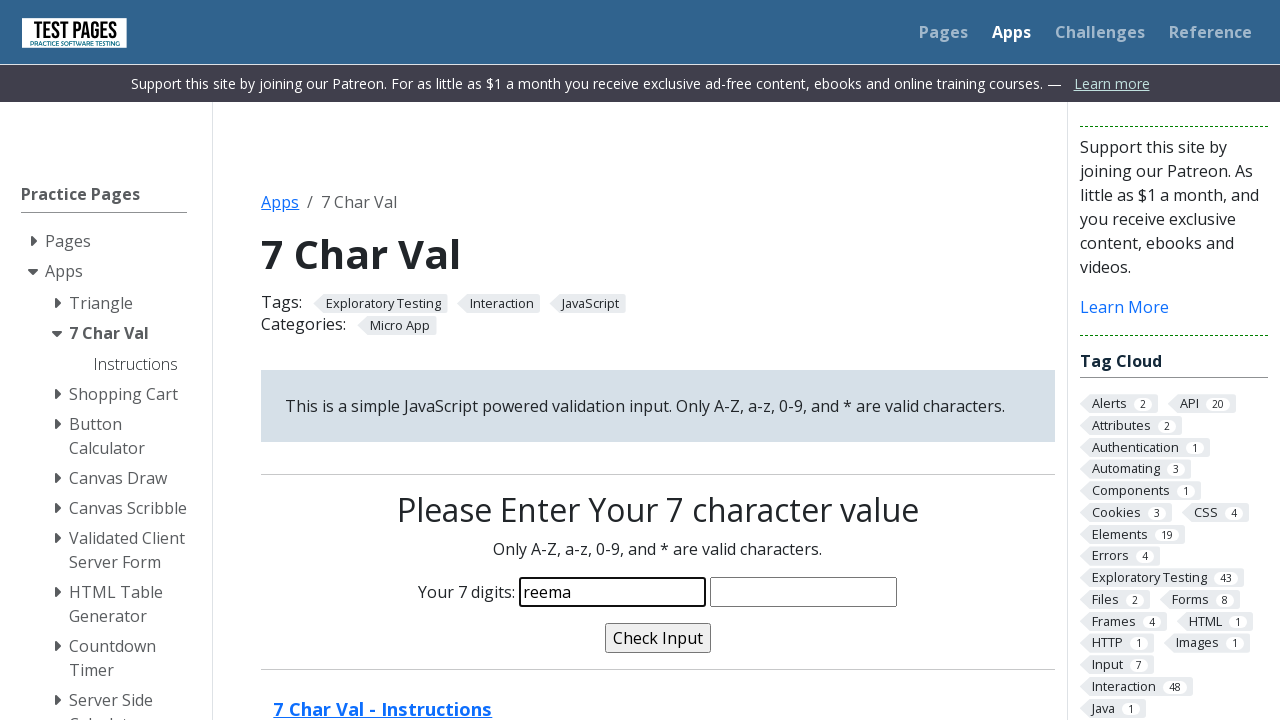

Clicked validate button to check password at (658, 638) on input[name='validate']
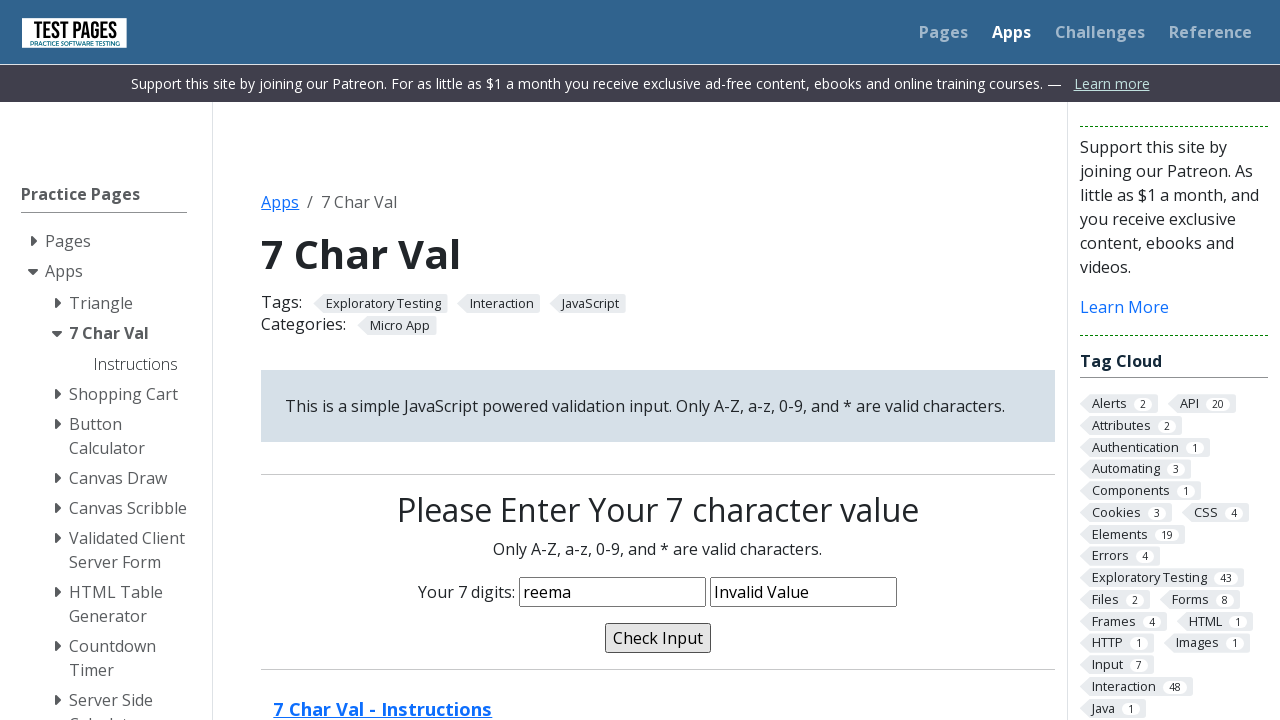

Validation message appeared confirming password is too short
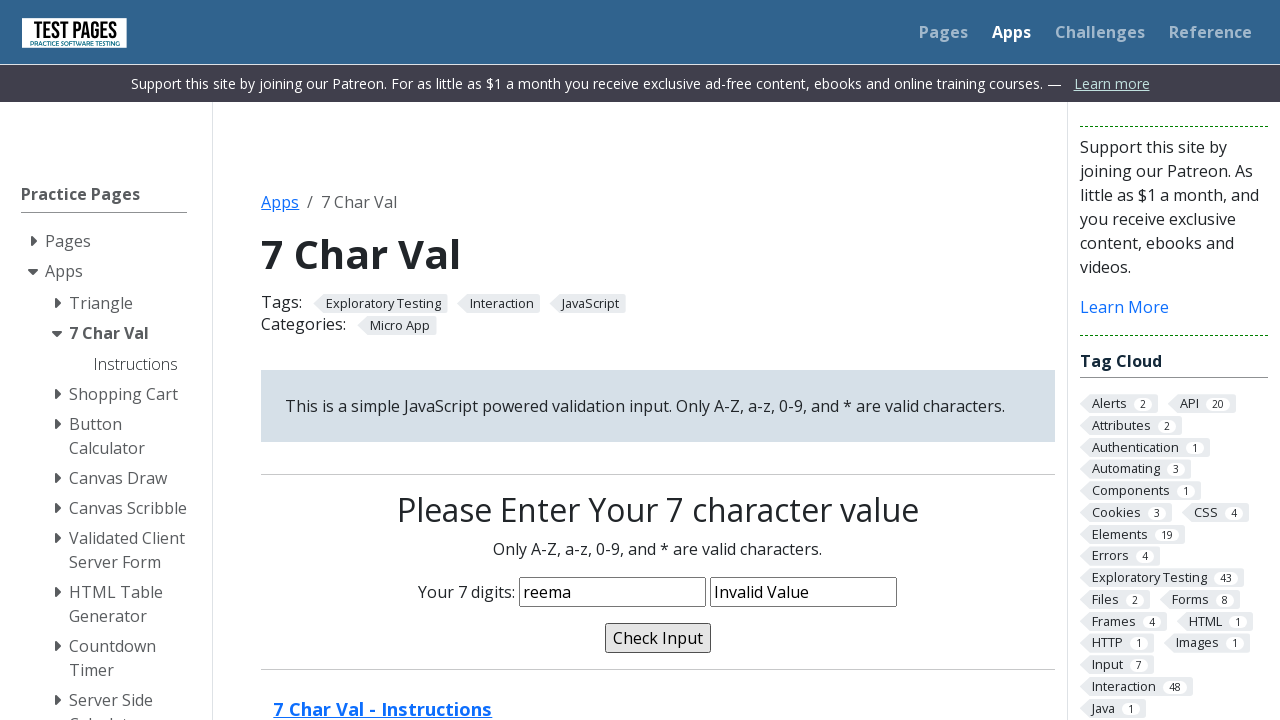

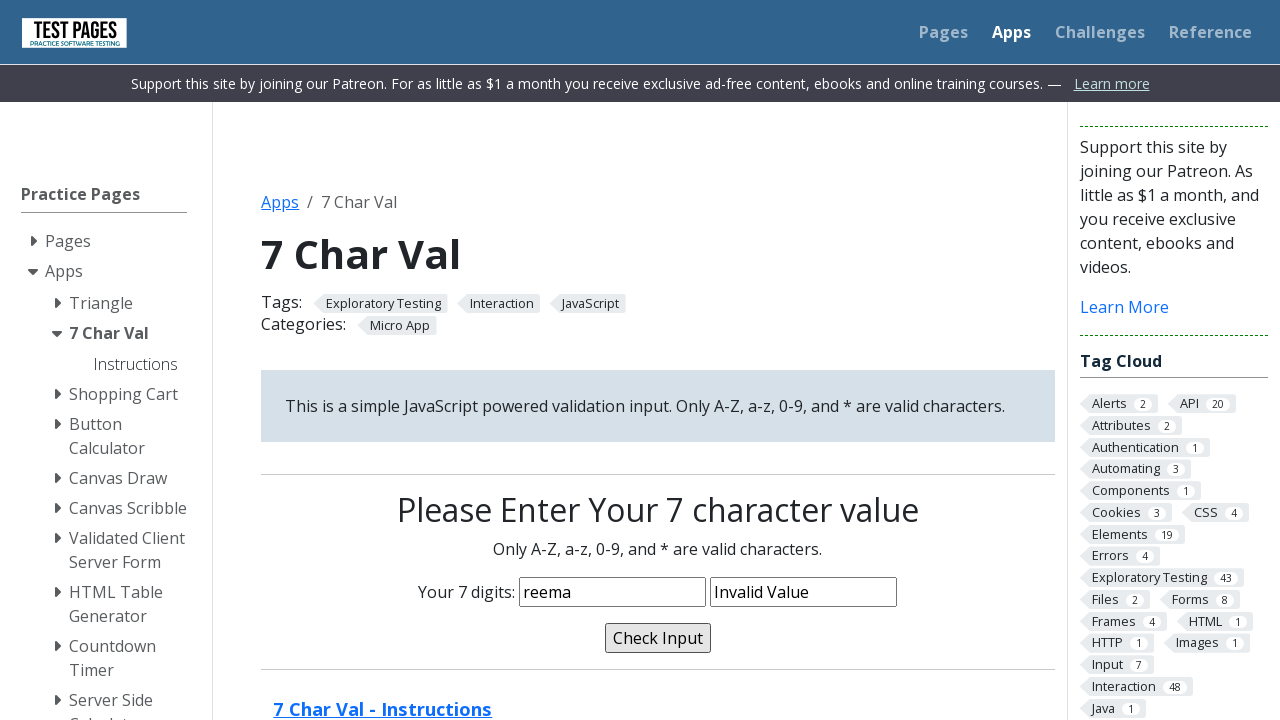